Tests right-click context menu functionality by performing a right-click on an element and selecting an option from the context menu

Starting URL: http://swisnl.github.io/jQuery-contextMenu/demo.html

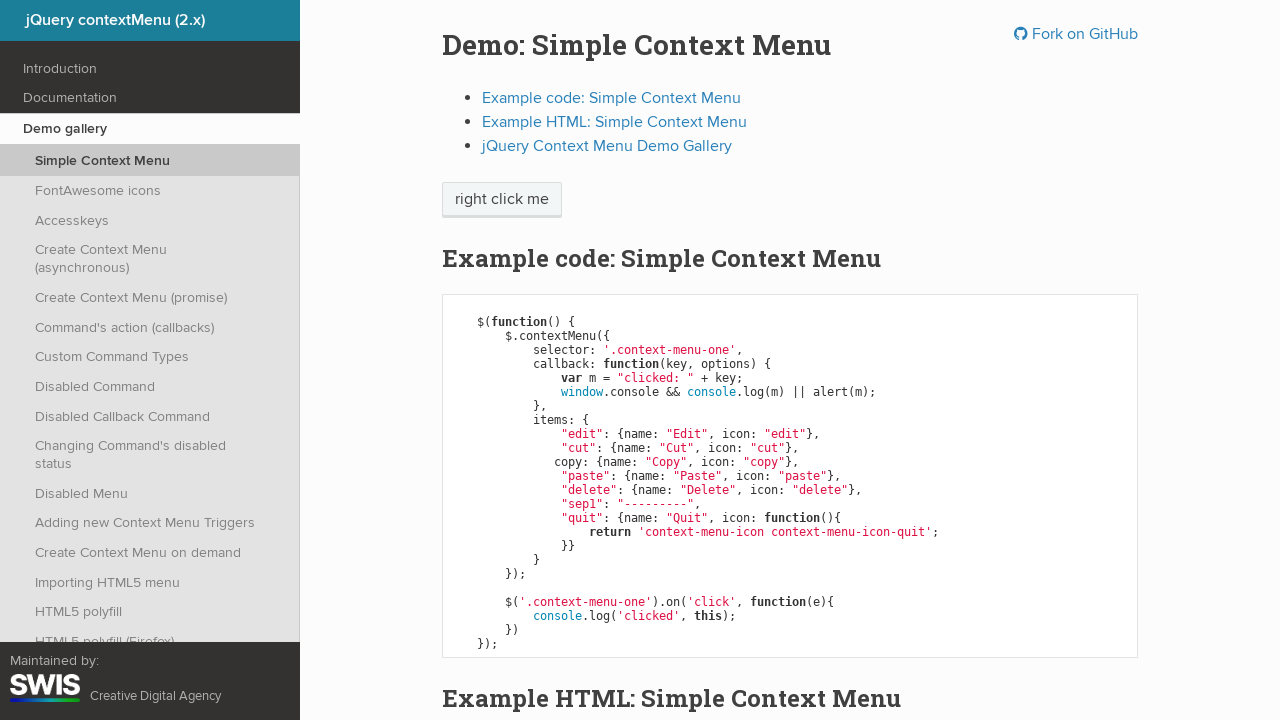

Located the 'right click me' element
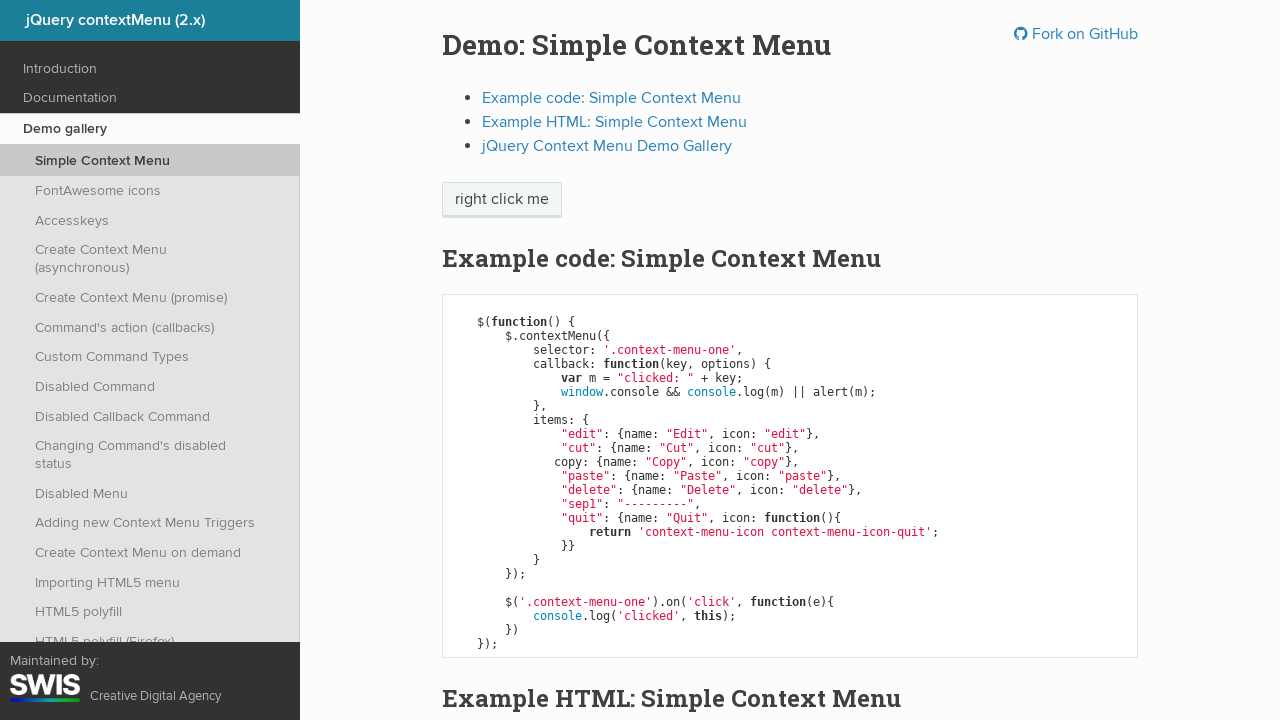

Performed right-click on the element to open context menu at (502, 200) on xpath=//span[text()='right click me']
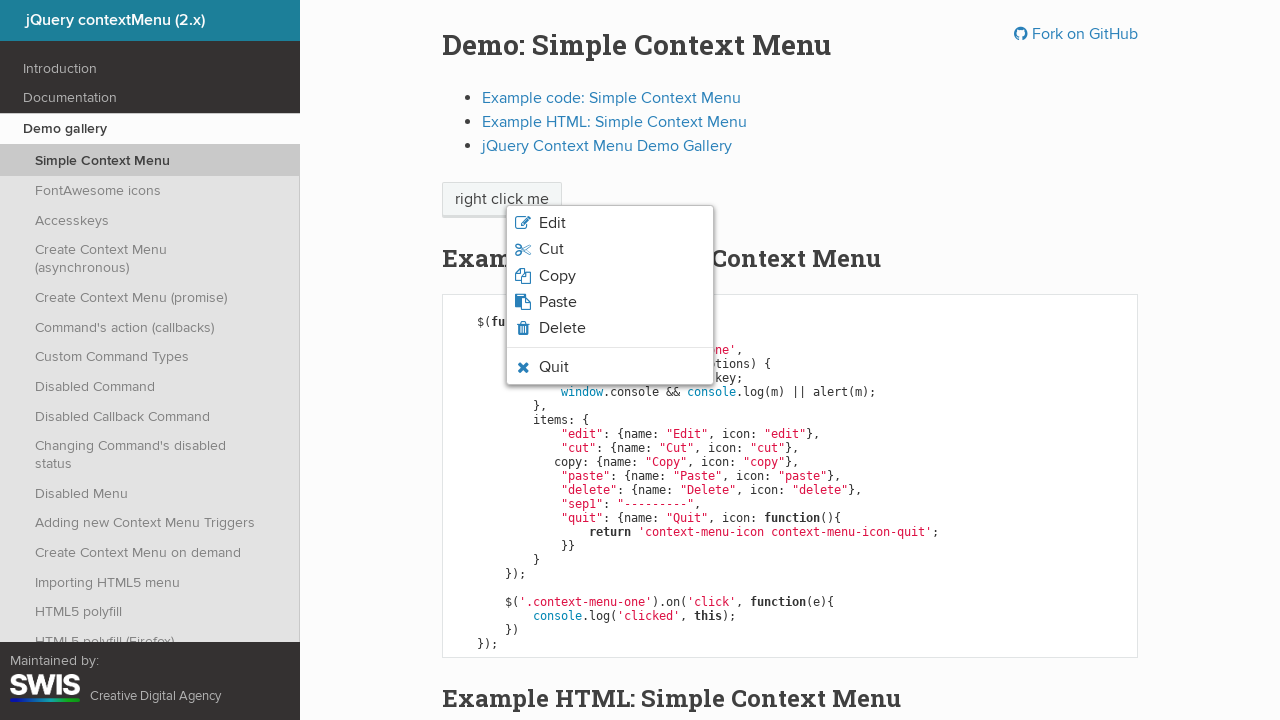

Clicked on the 'Copy' option from the context menu at (610, 276) on xpath=//li[@class='context-menu-item context-menu-icon context-menu-icon-copy']
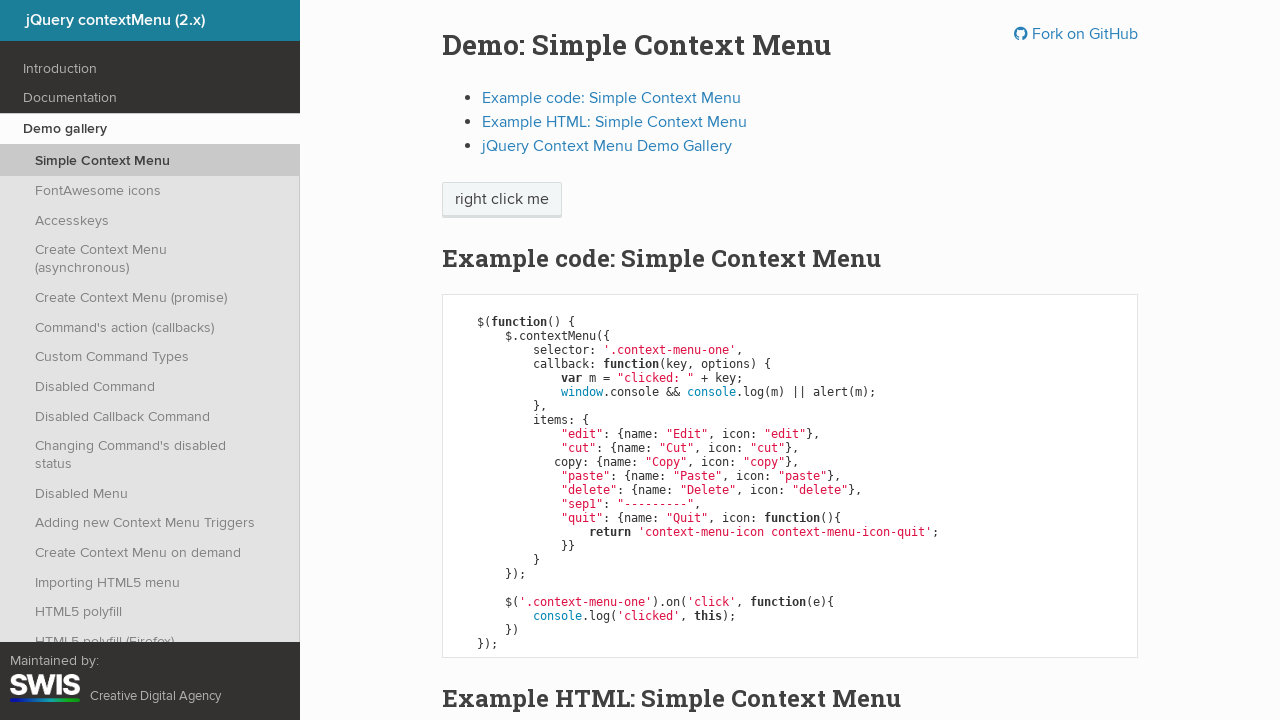

Accepted the alert dialog that appeared after copying
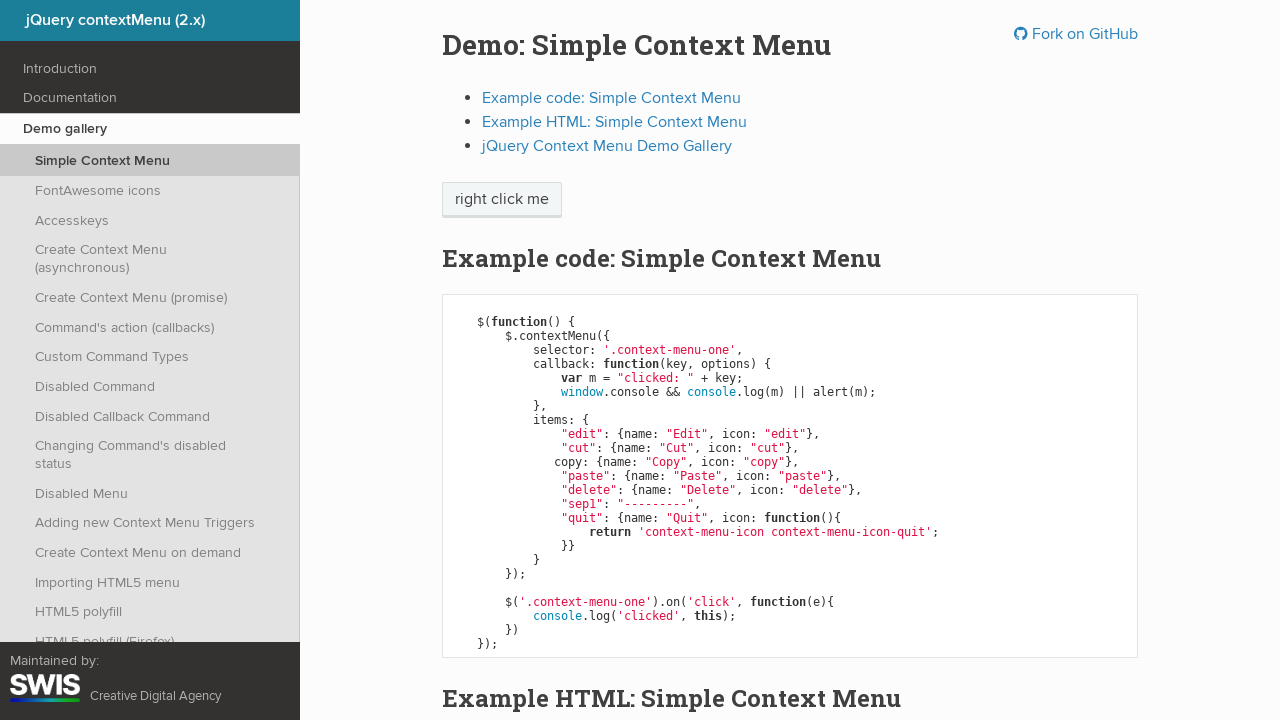

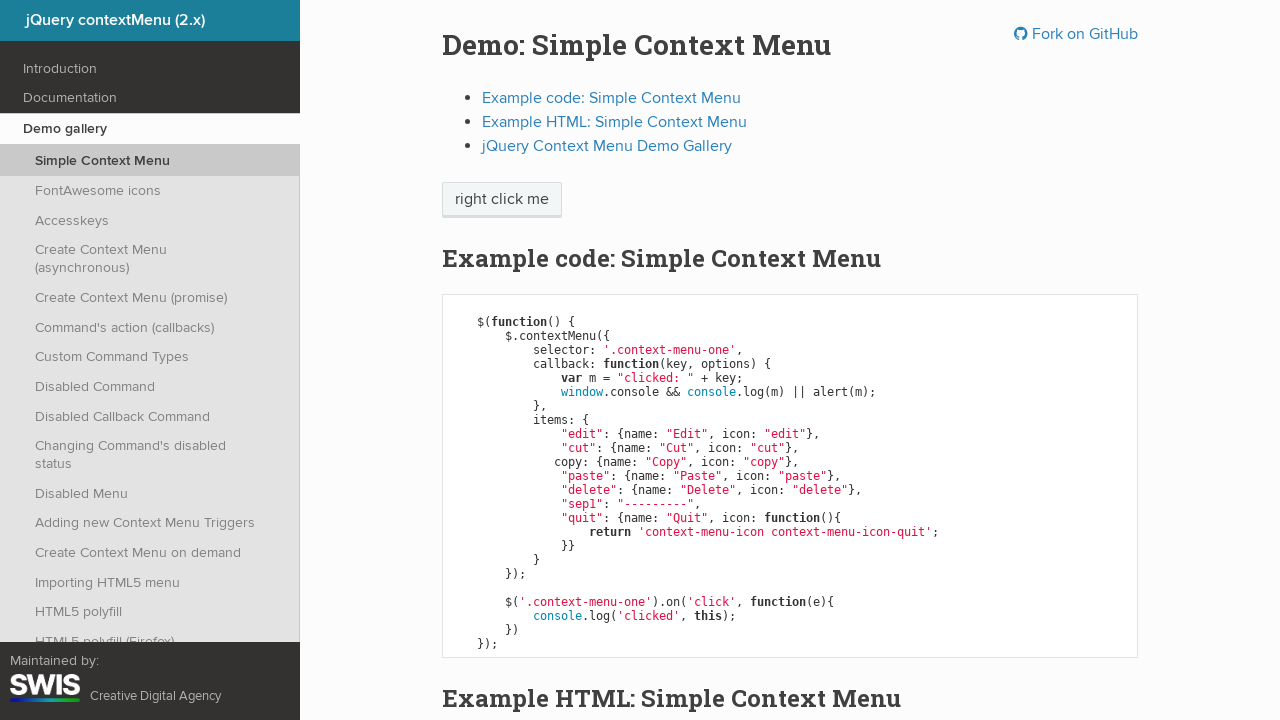